Navigates to a practice automation page, scrolls to a web table, and verifies the table structure by checking the number of rows and columns

Starting URL: https://rahulshettyacademy.com/AutomationPractice/

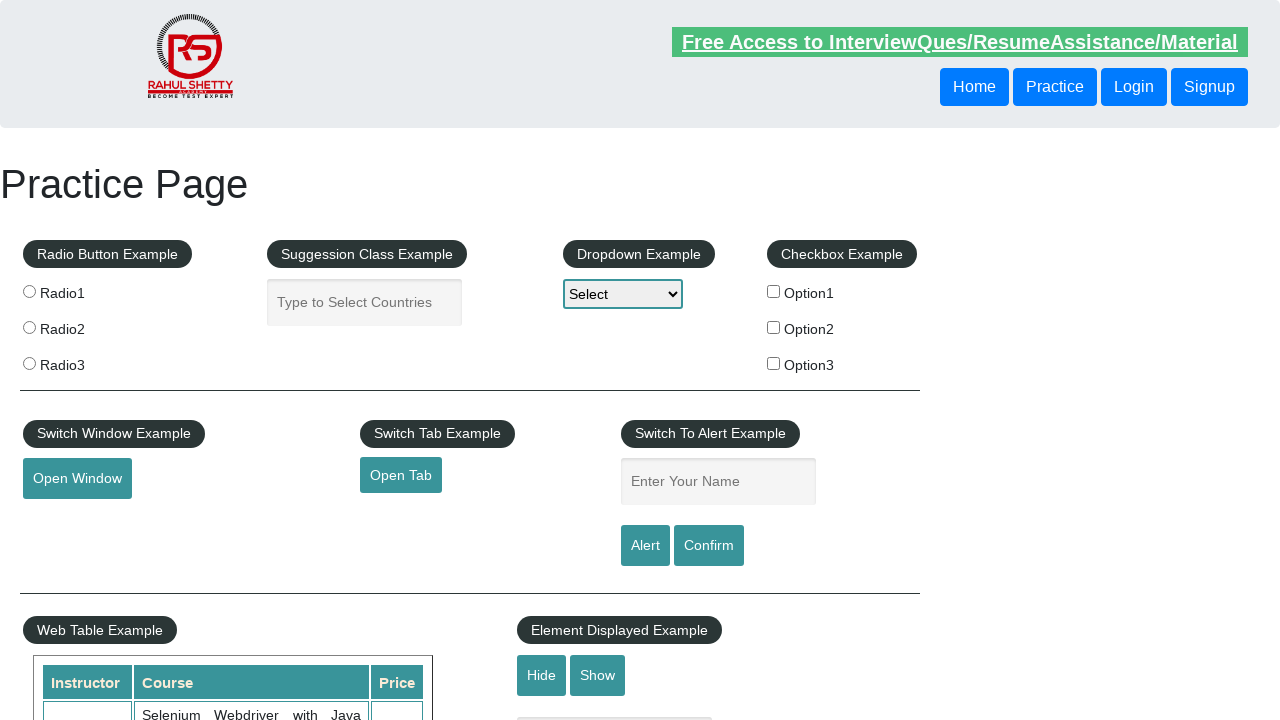

Scrolled down 500 pixels to reveal web table
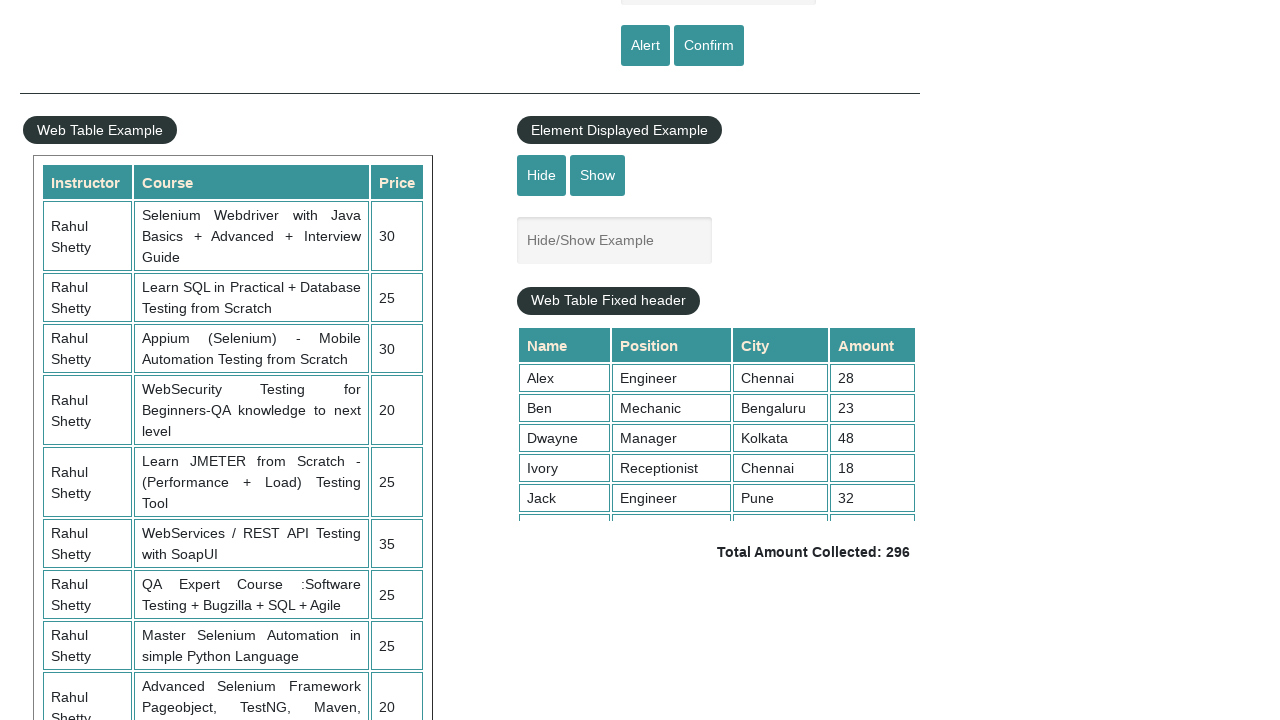

Web table loaded and is visible
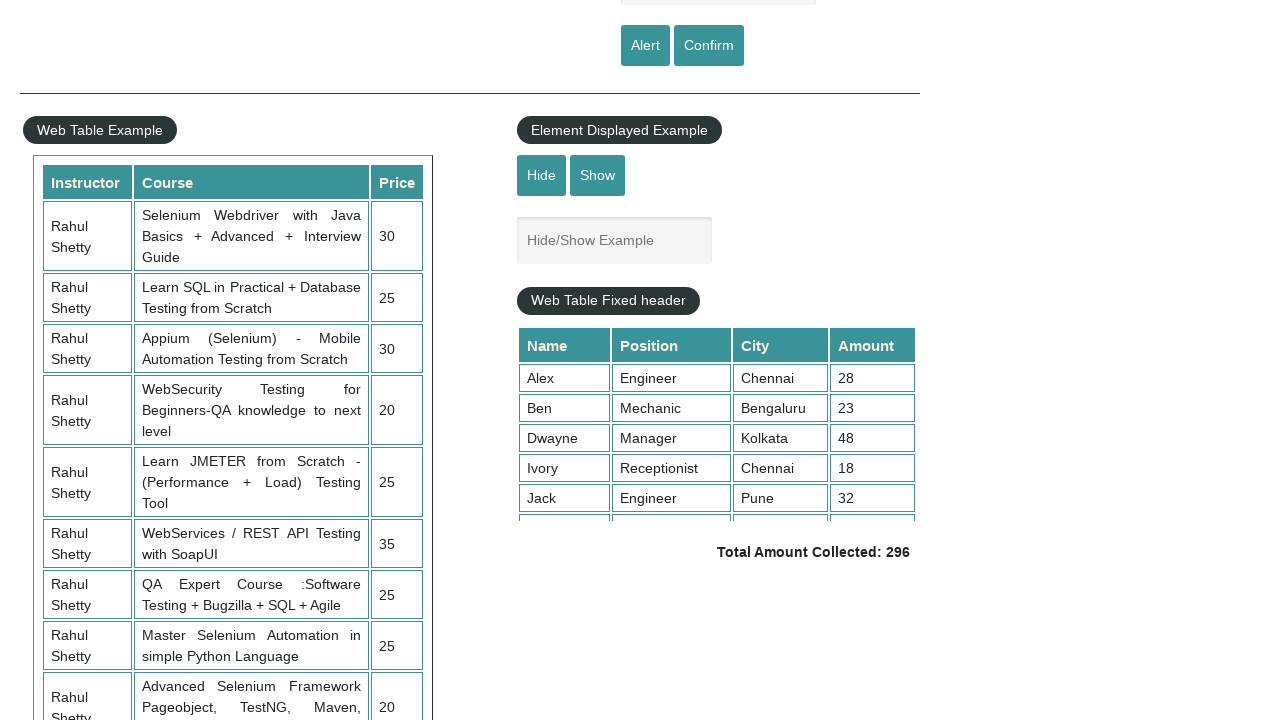

Located all rows in table body
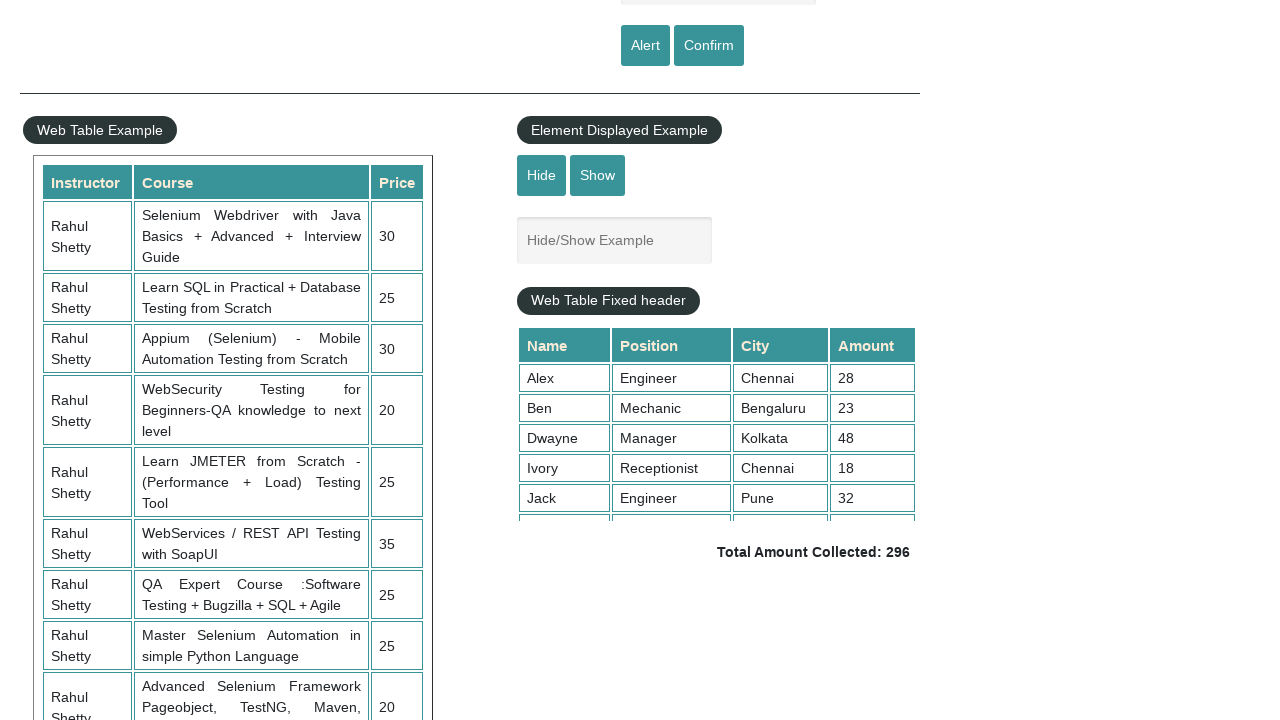

Counted 11 rows in the table
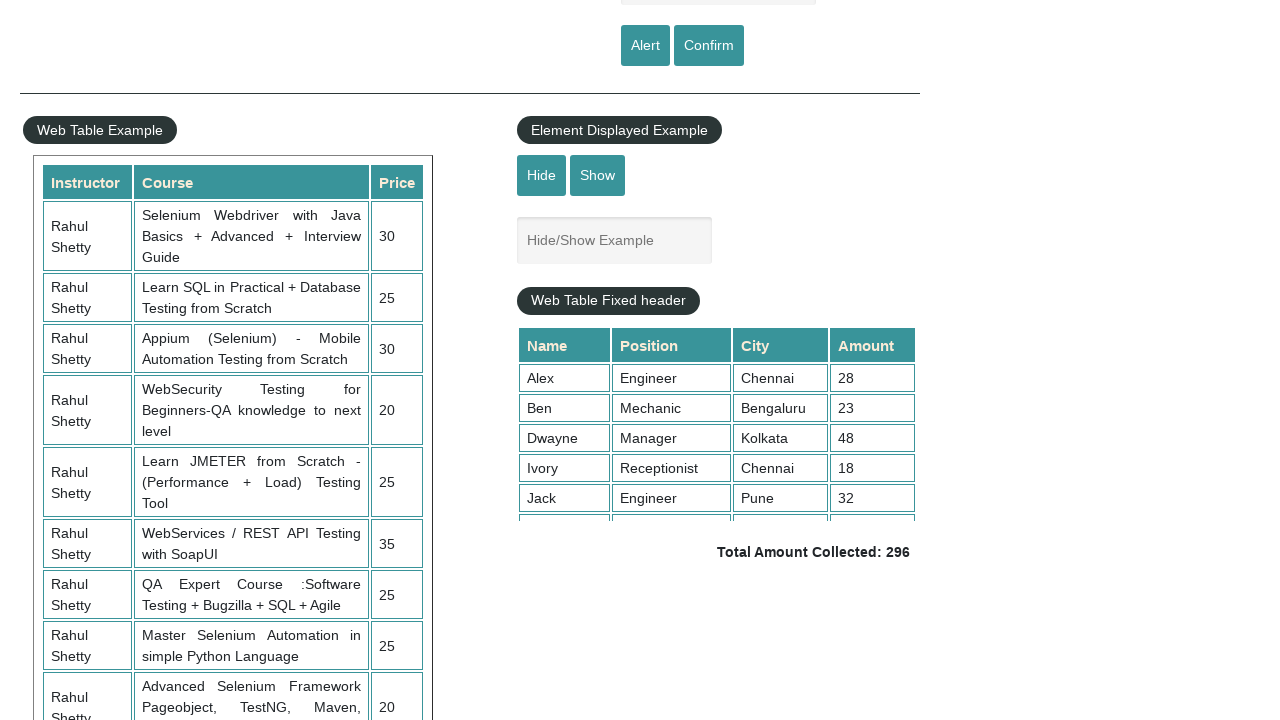

Located all columns in table header
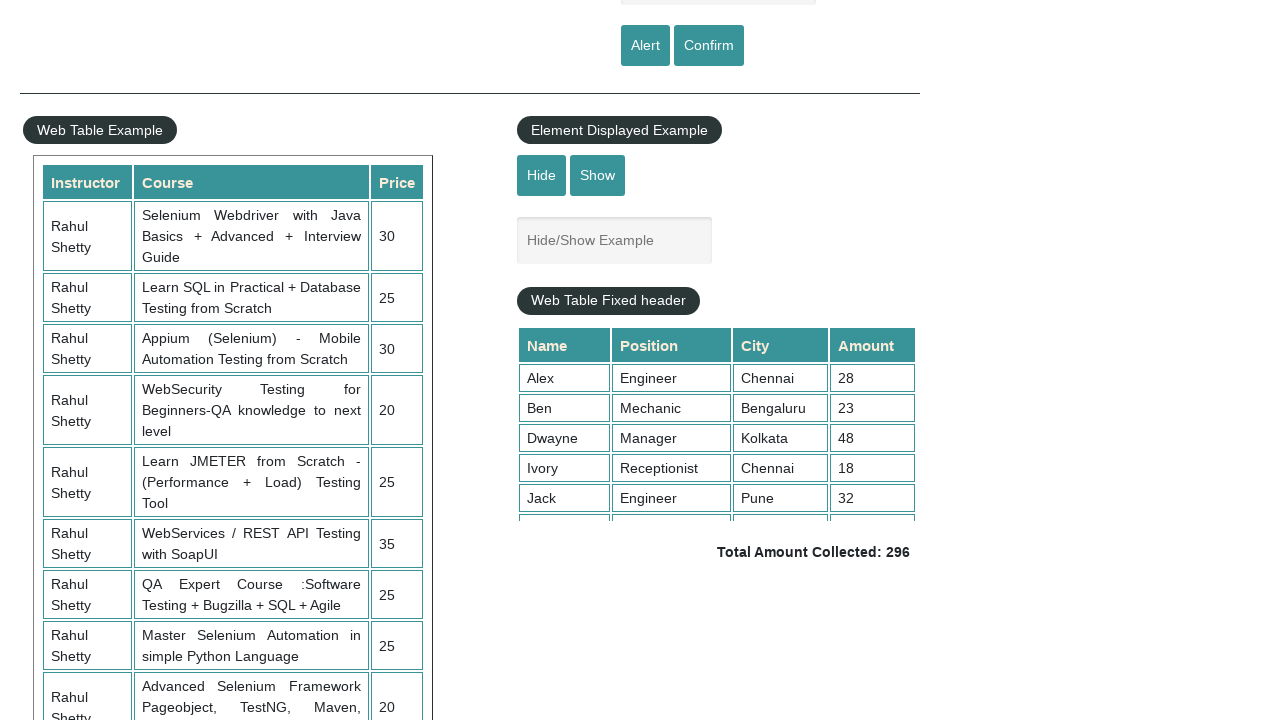

Counted 3 columns in the table
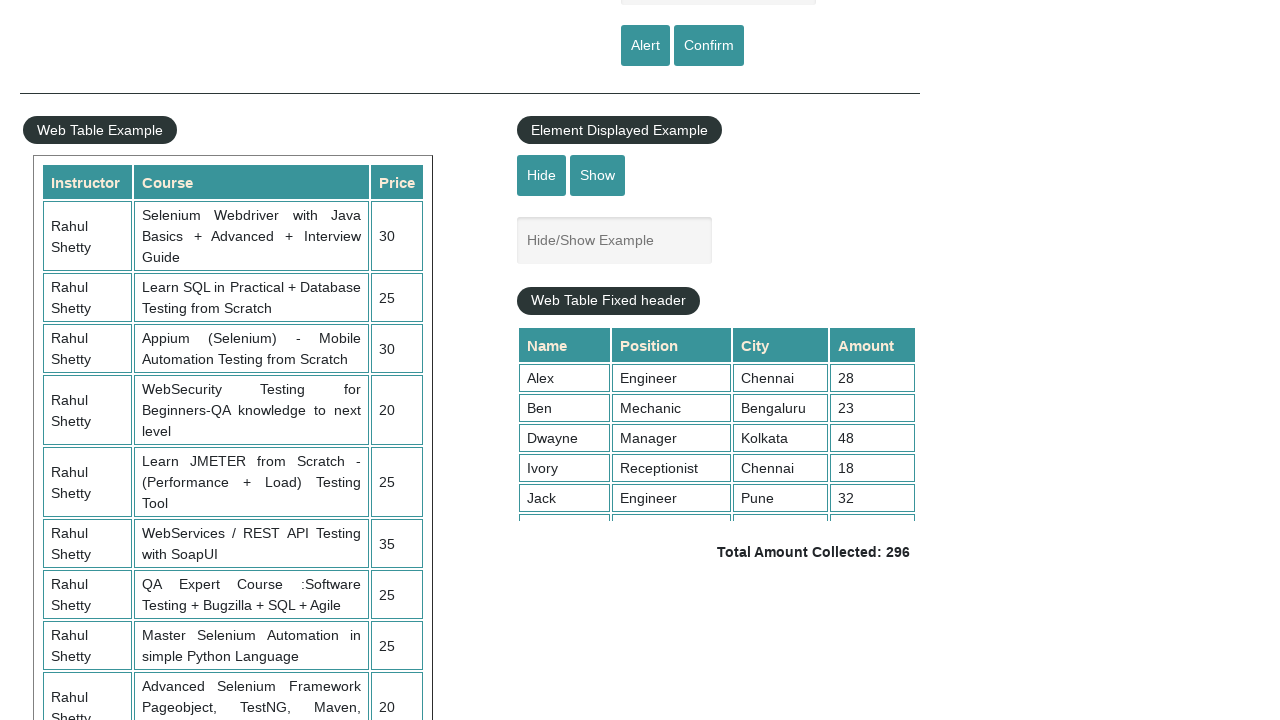

Located data in the second row of the table
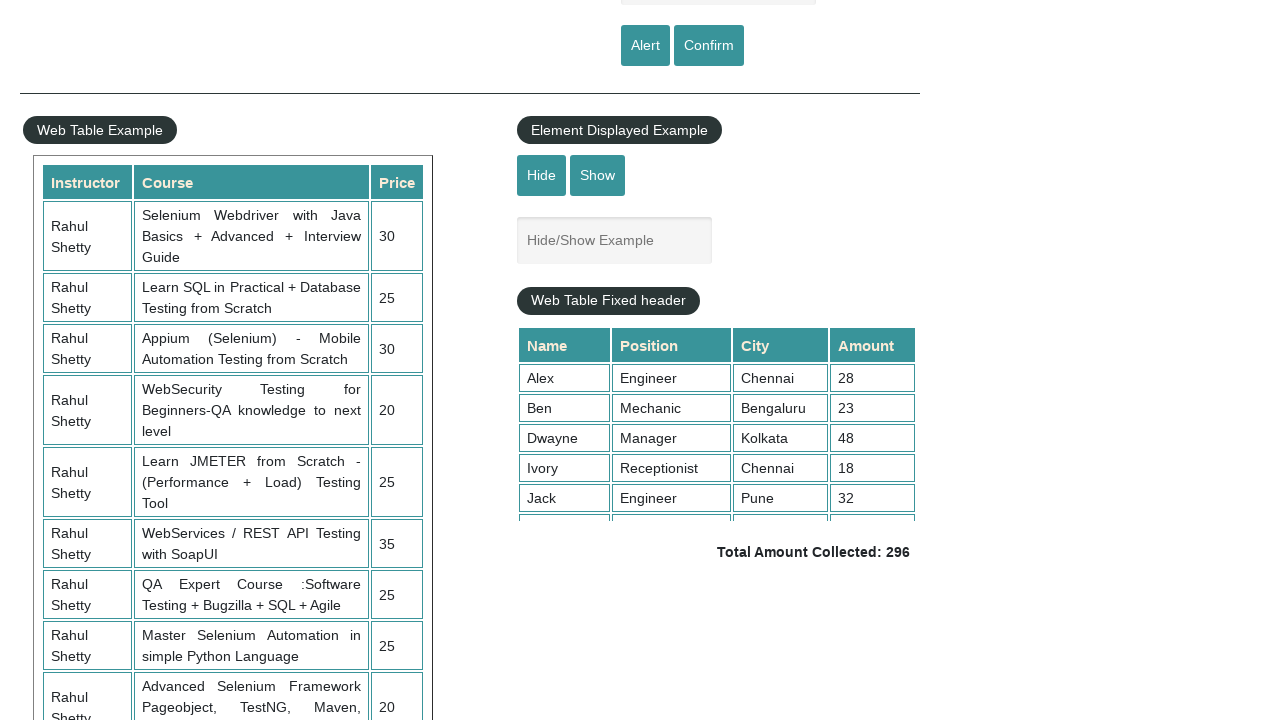

Counted 3 cells in the second row
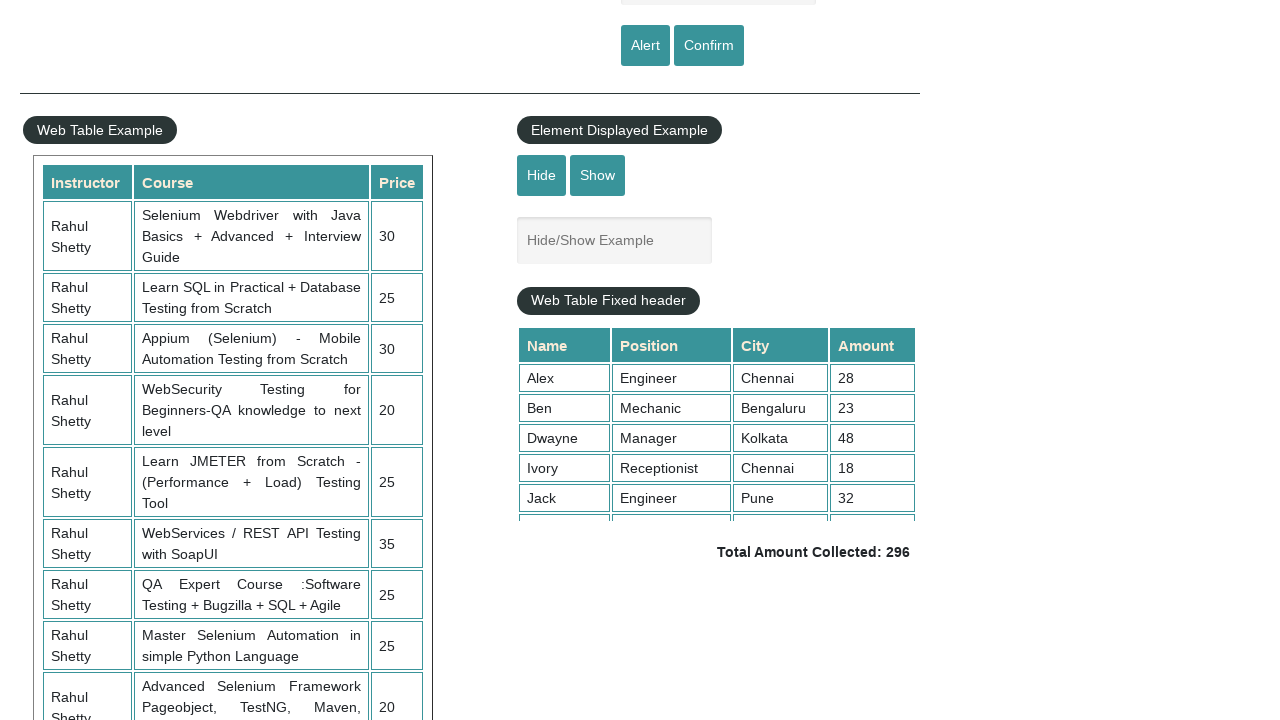

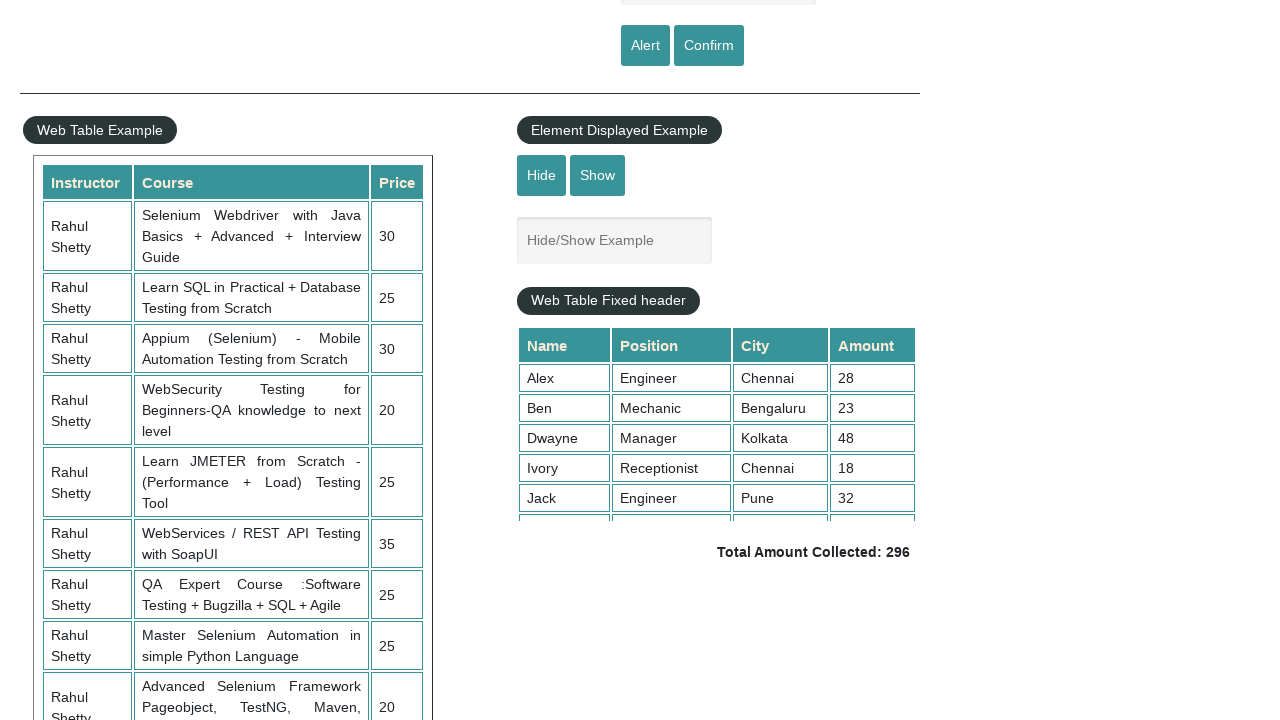